Navigates to the AJIO e-commerce website homepage and verifies the page loads successfully.

Starting URL: https://www.ajio.com/

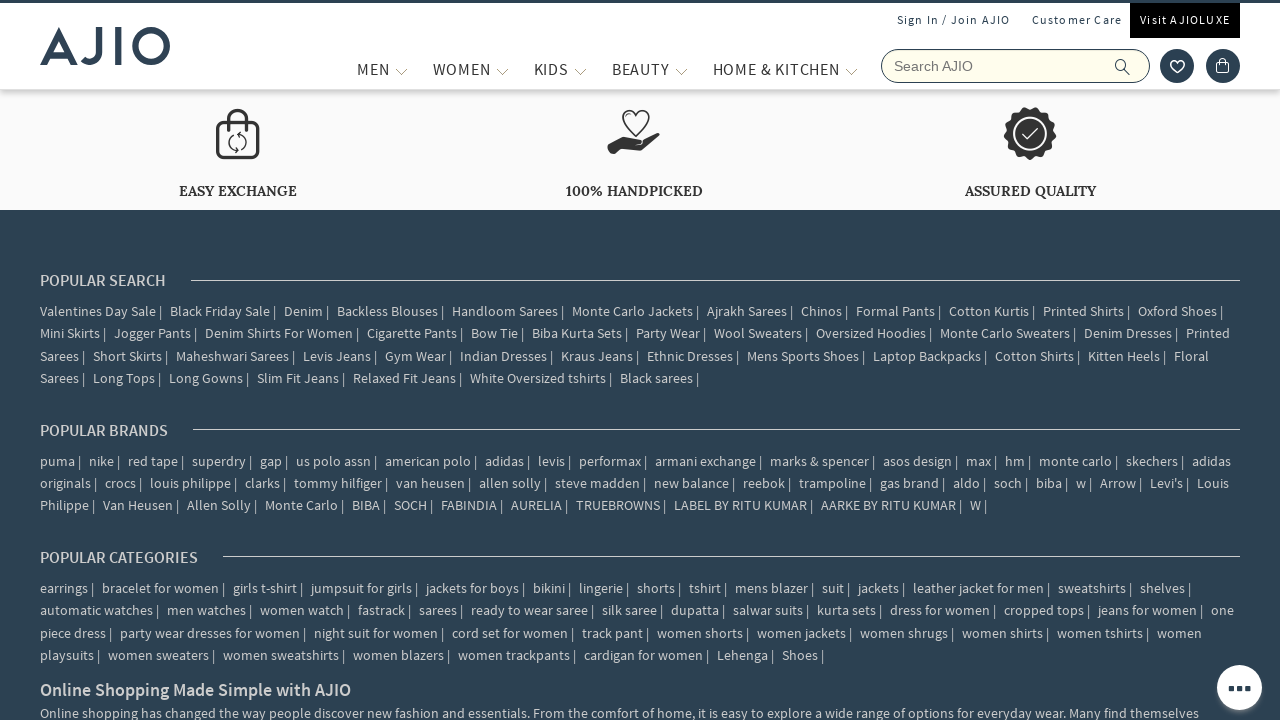

Waited for page DOM content to load
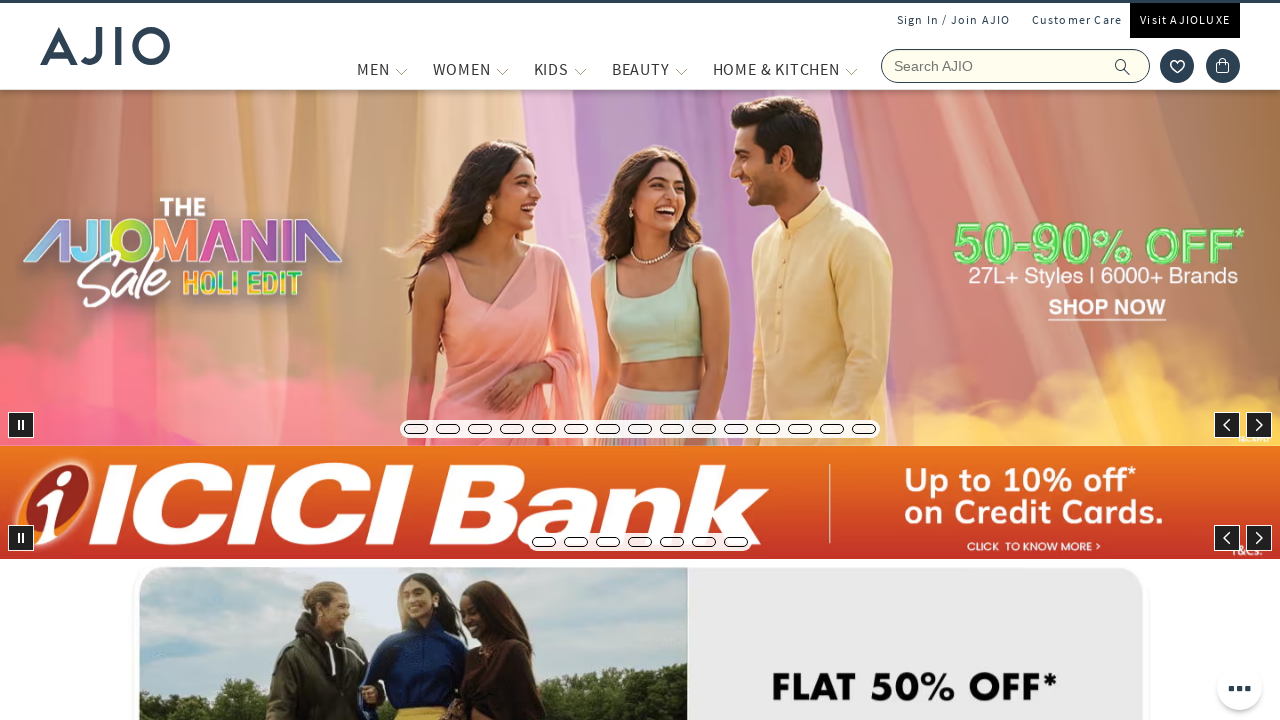

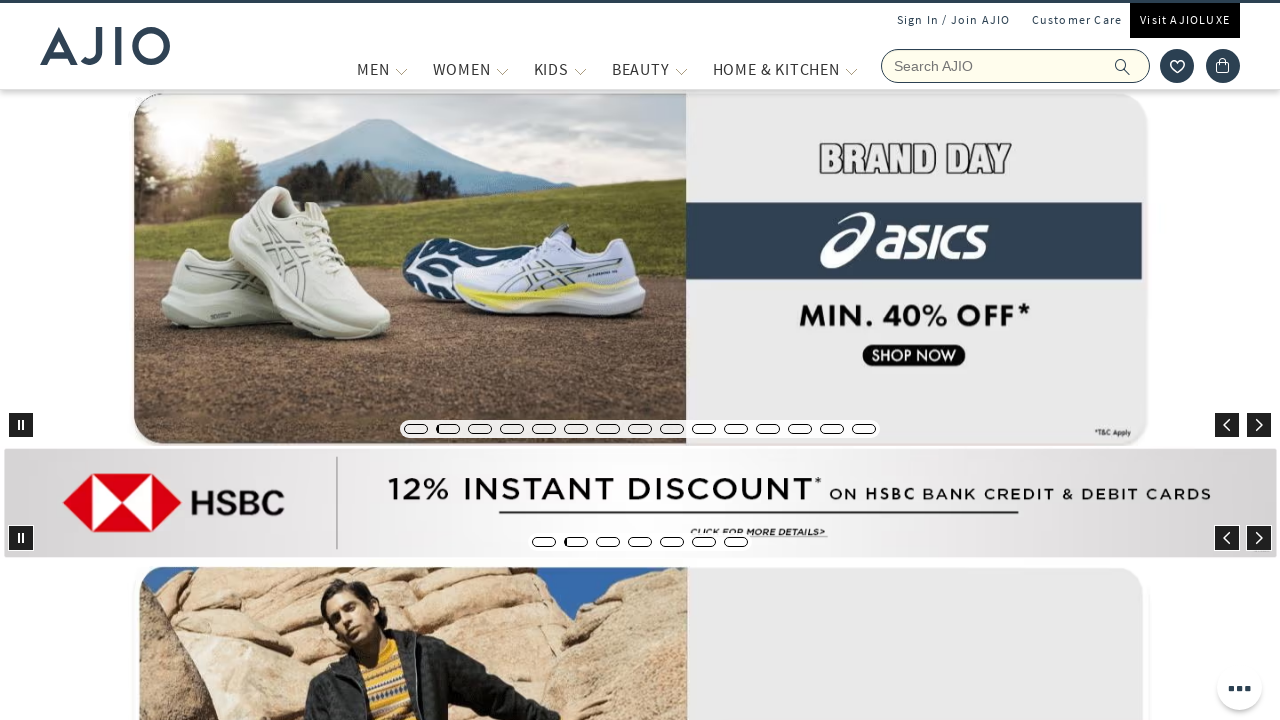